Tests Python.org by verifying the page title contains "Python", then searches for "selenium" using the search form and submits it

Starting URL: http://www.python.org

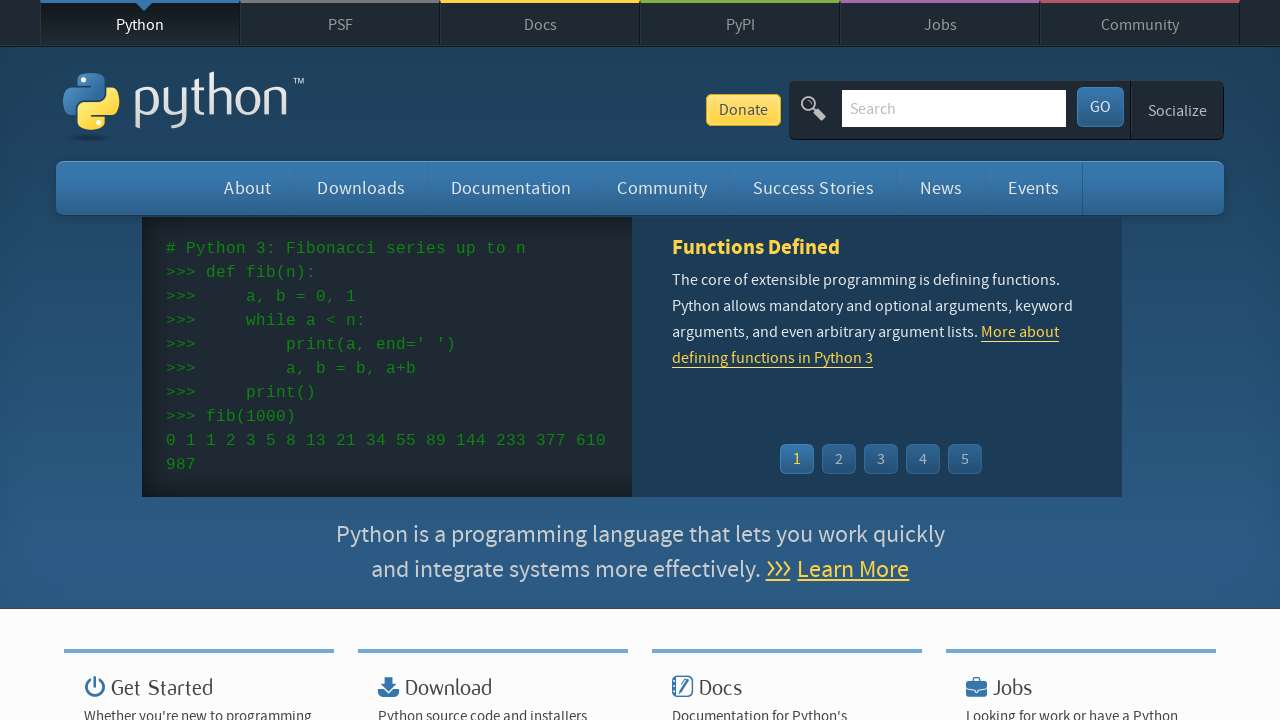

Verified page title contains 'Python'
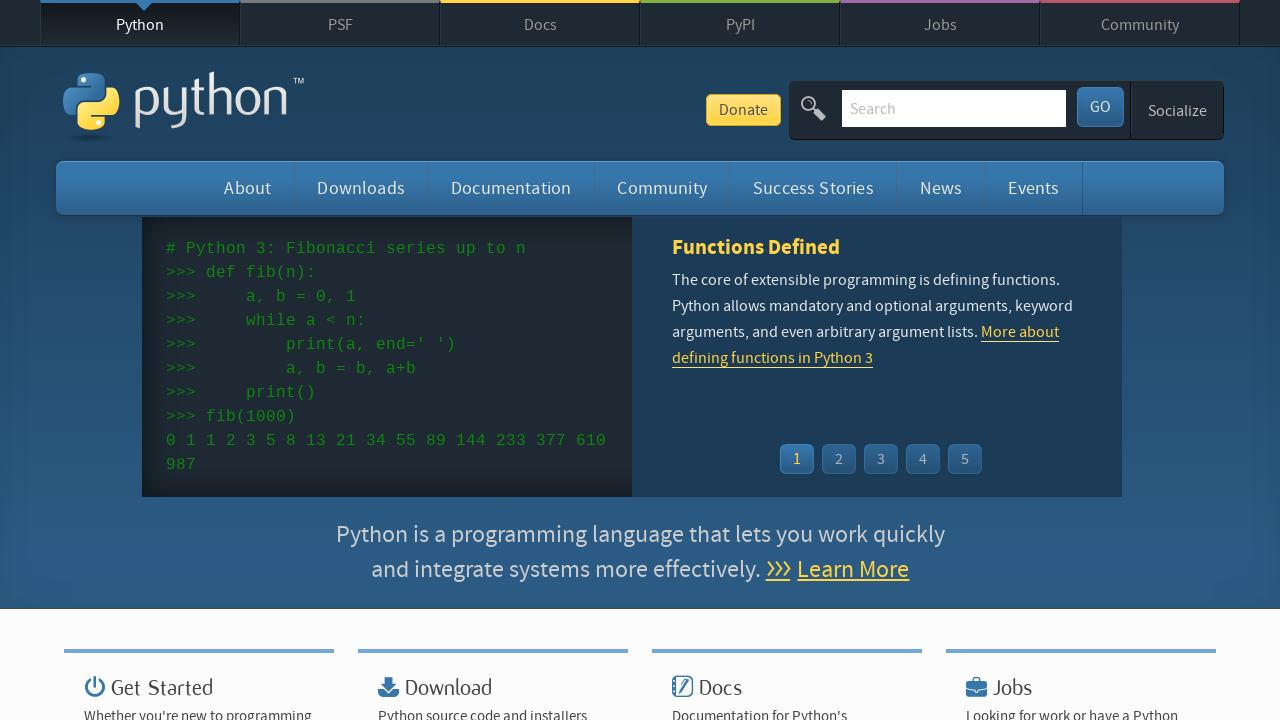

Filled search box with 'selenium' on input[name='q']
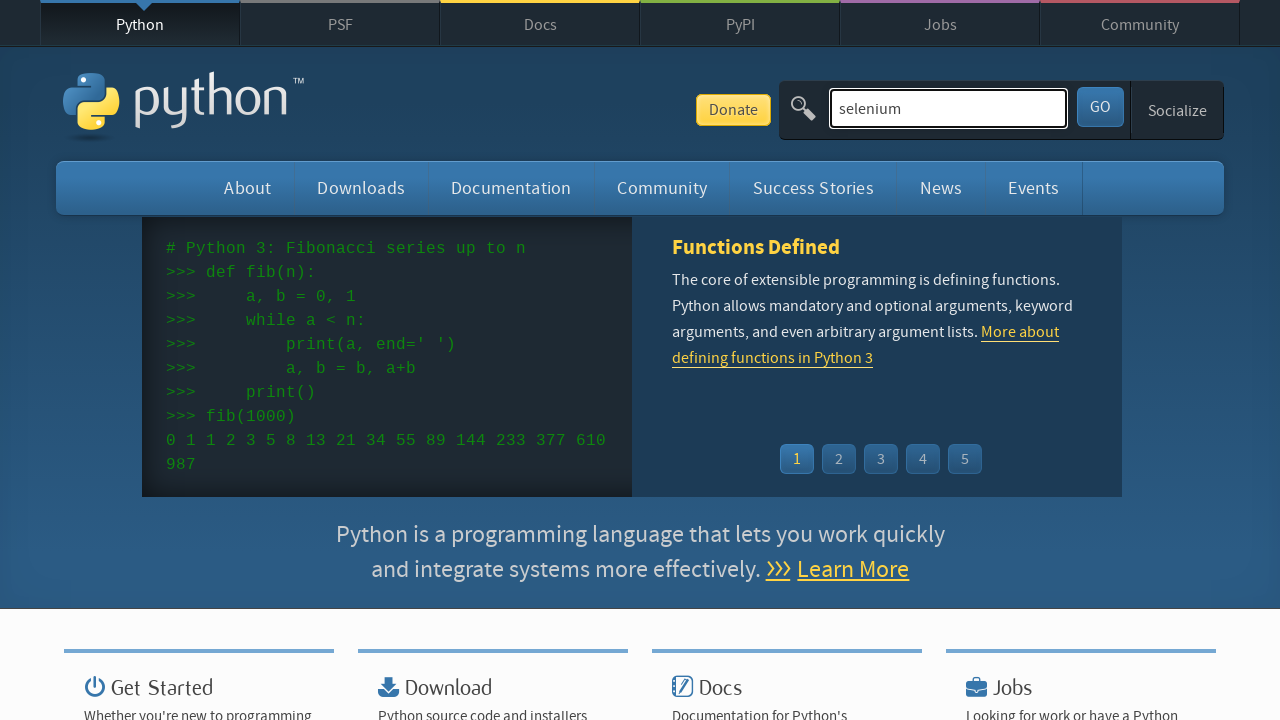

Pressed Enter to submit search for 'selenium' on input[name='q']
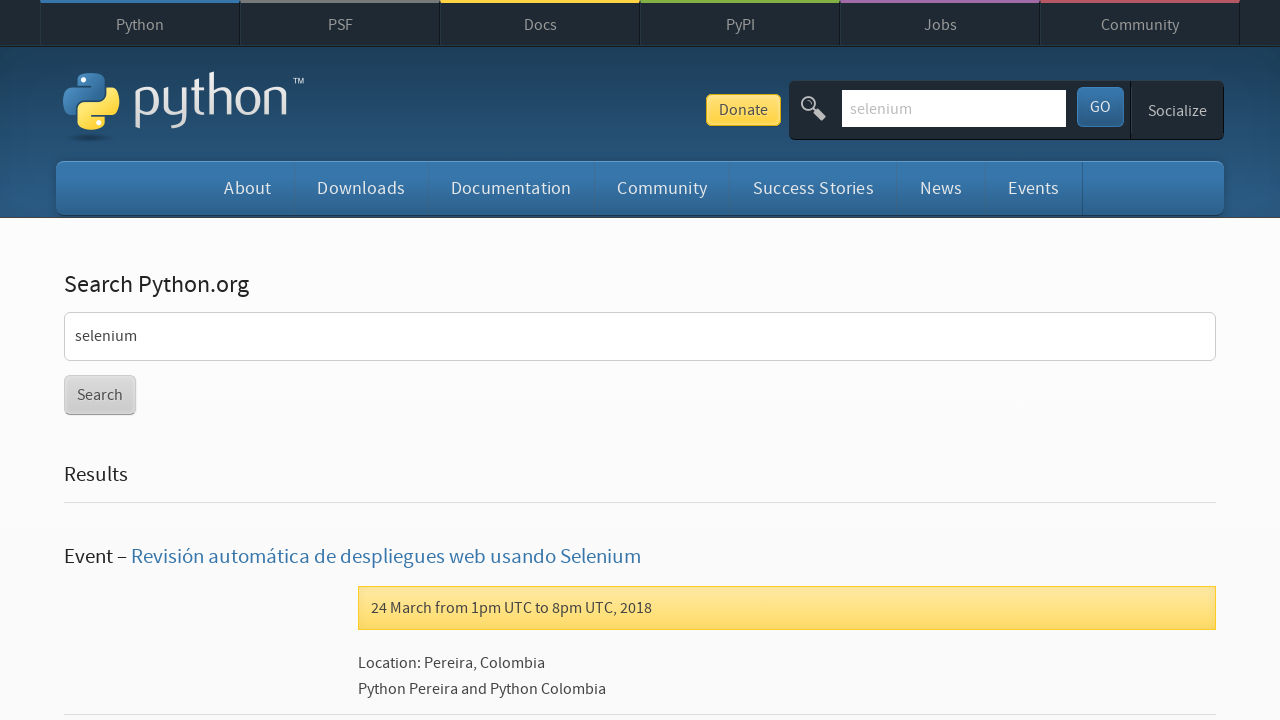

Search results page loaded (networkidle)
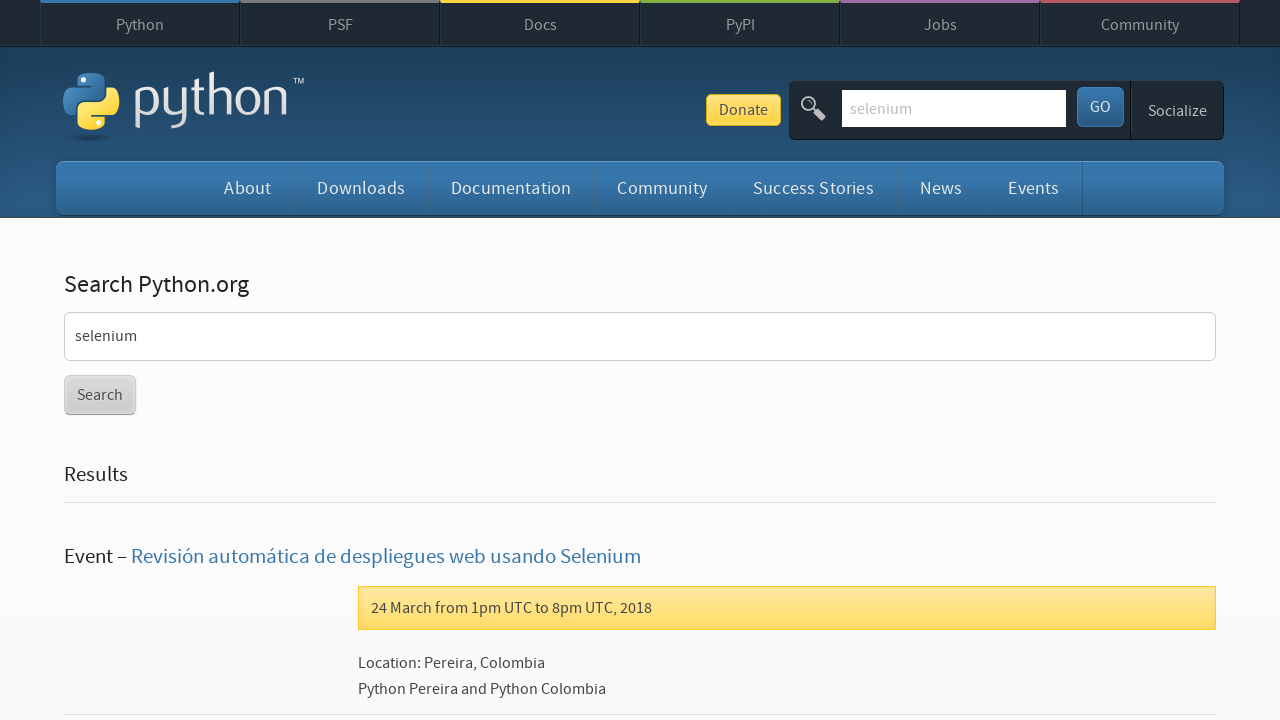

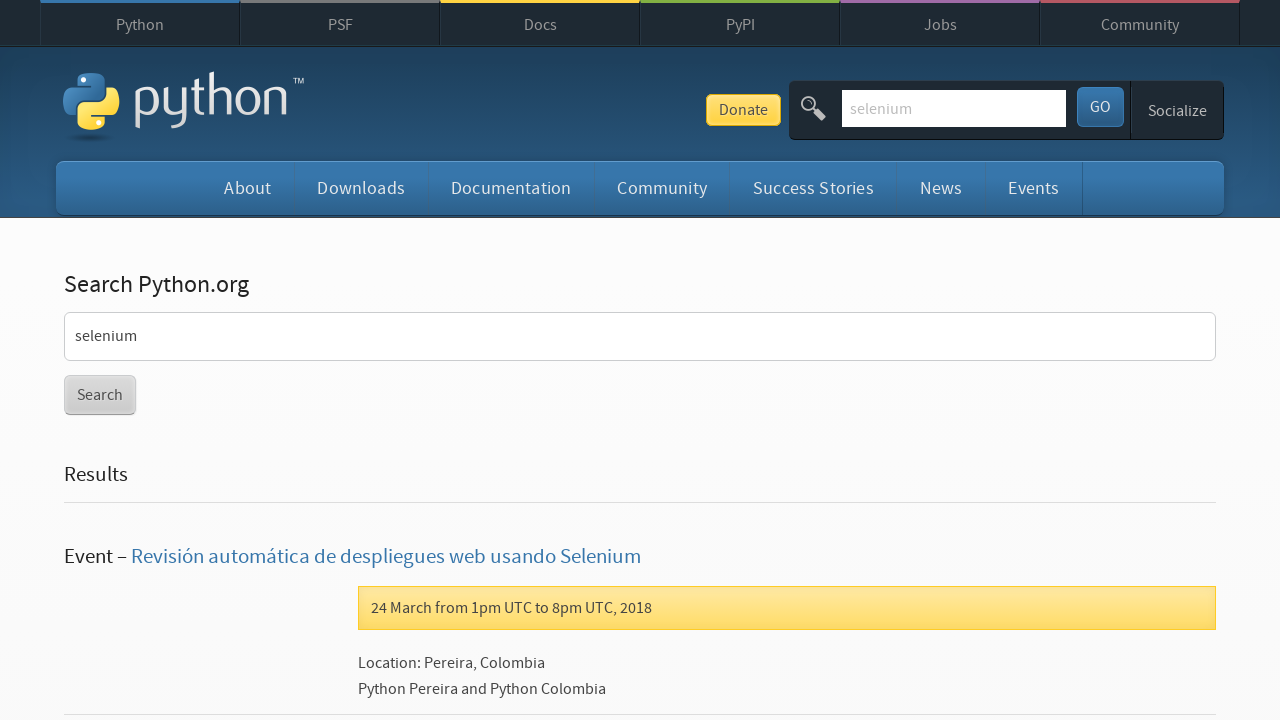